Tests that submitting the login form with a username but empty password displays the appropriate error message about password being required.

Starting URL: https://www.saucedemo.com/

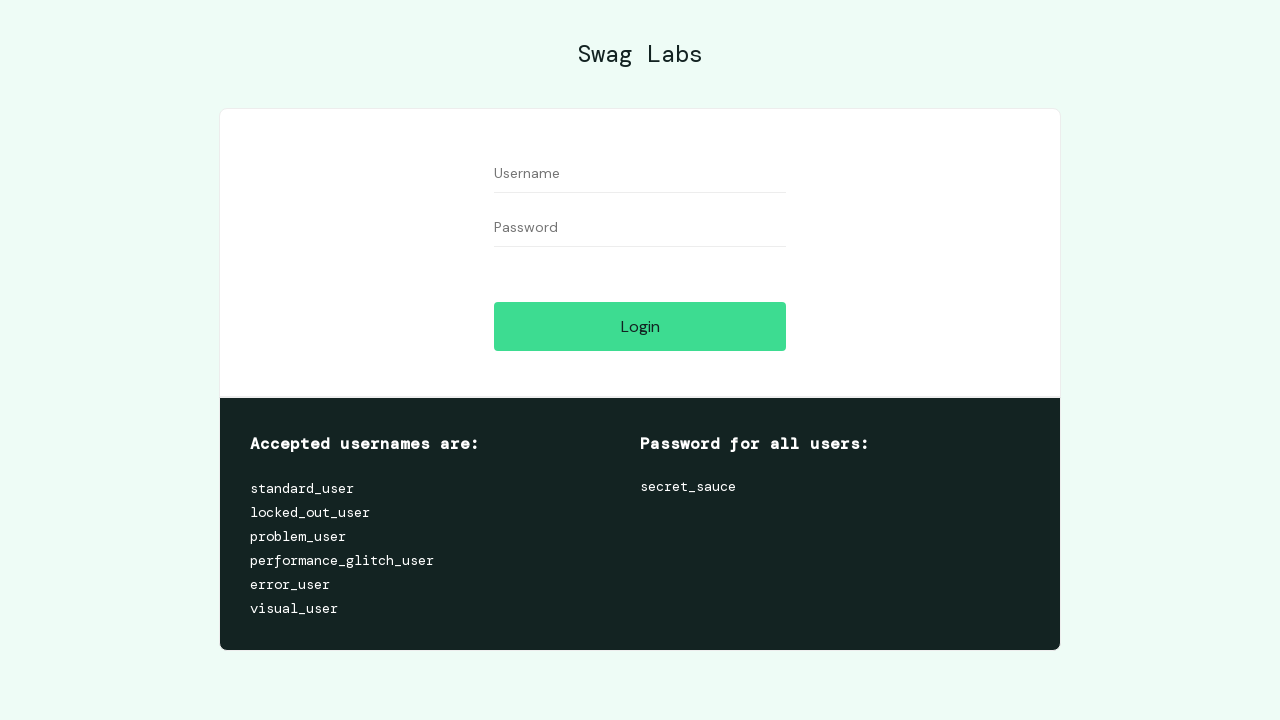

Filled username field with 'deneme' on #user-name
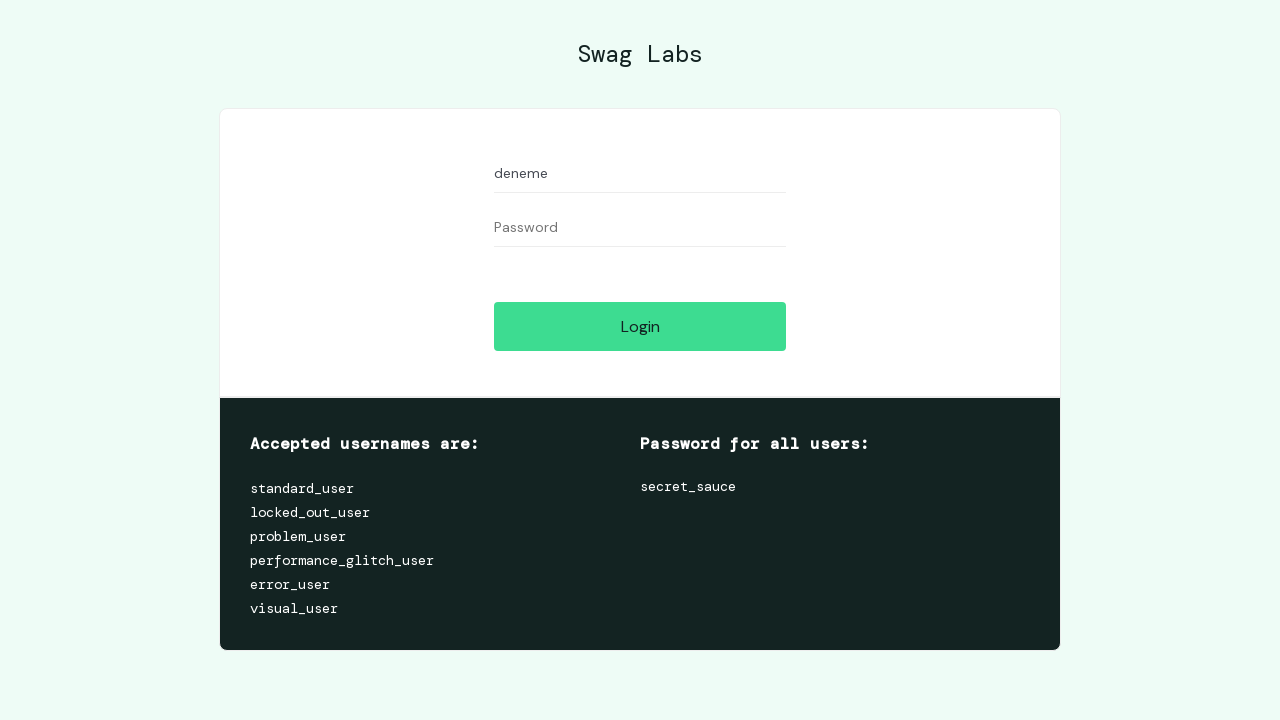

Left password field empty on #password
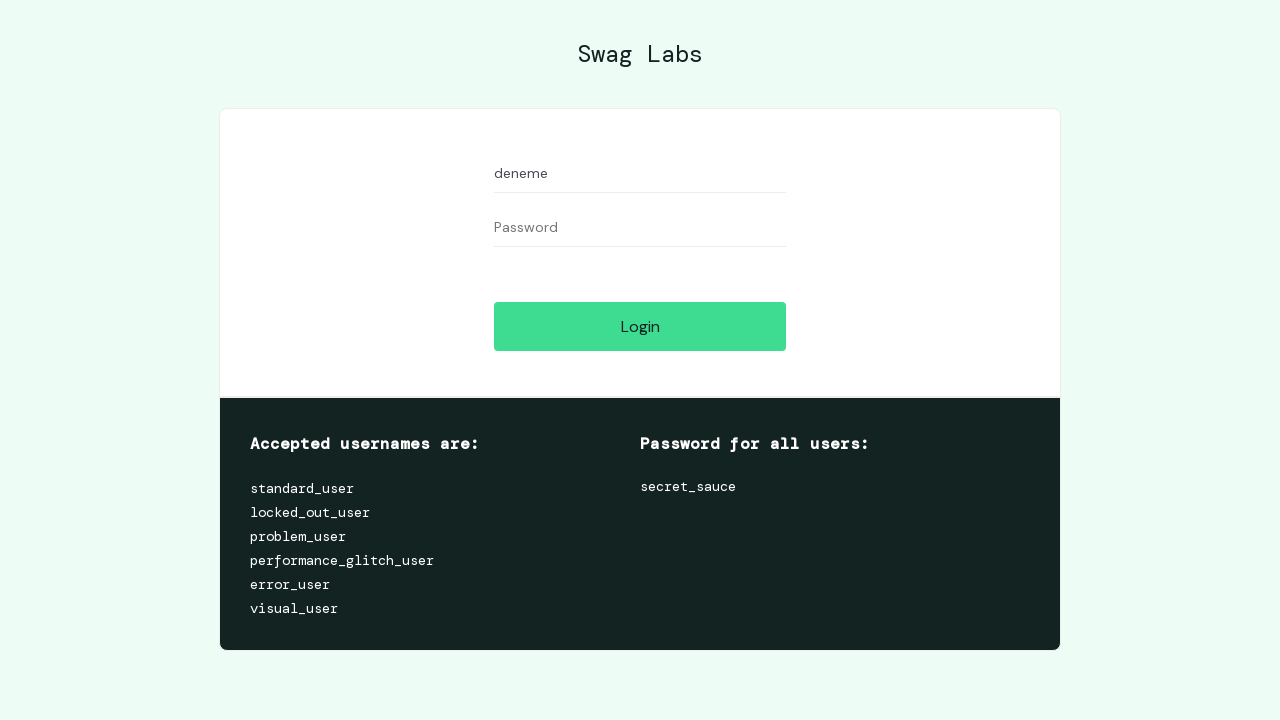

Clicked login button at (640, 326) on #login-button
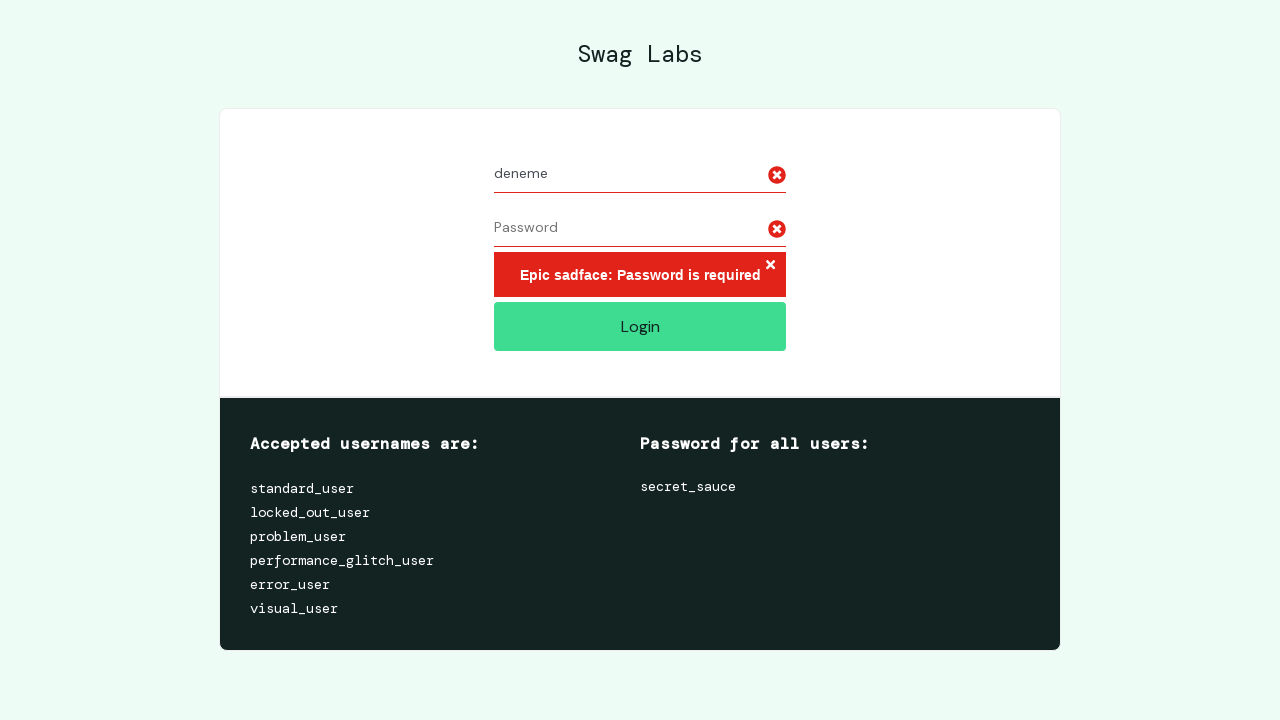

Error message container appeared - password required error displayed
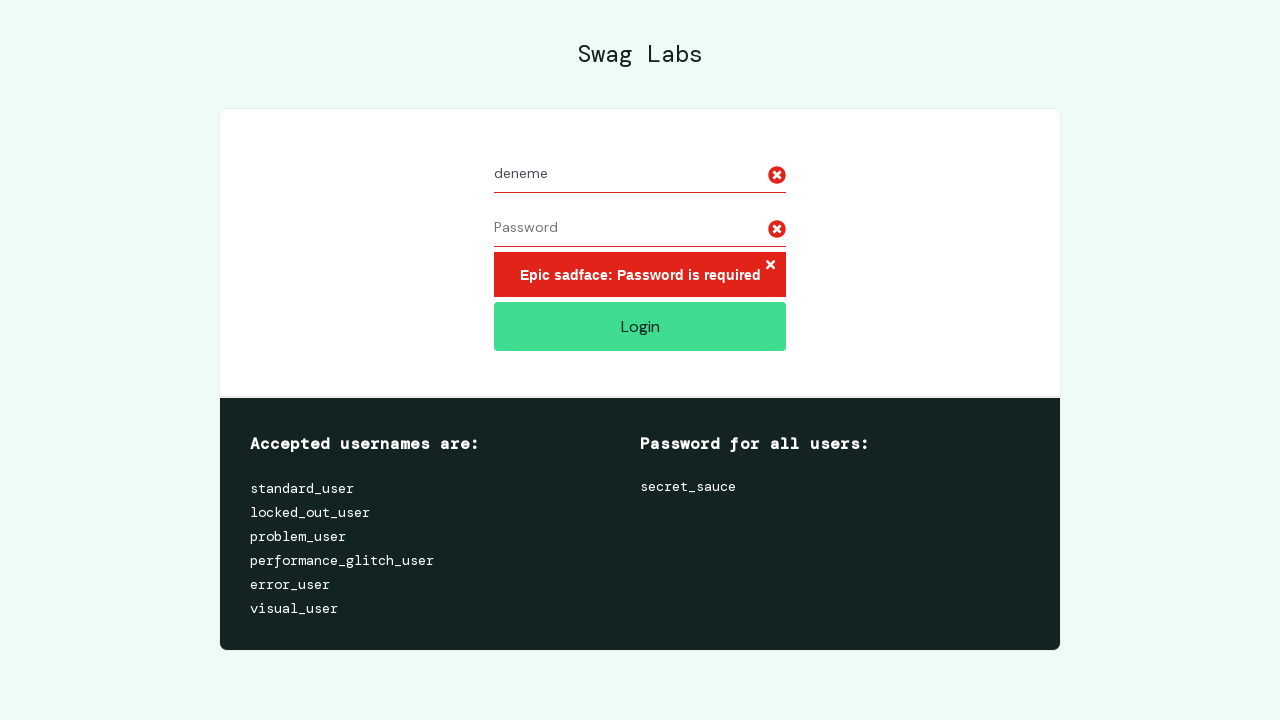

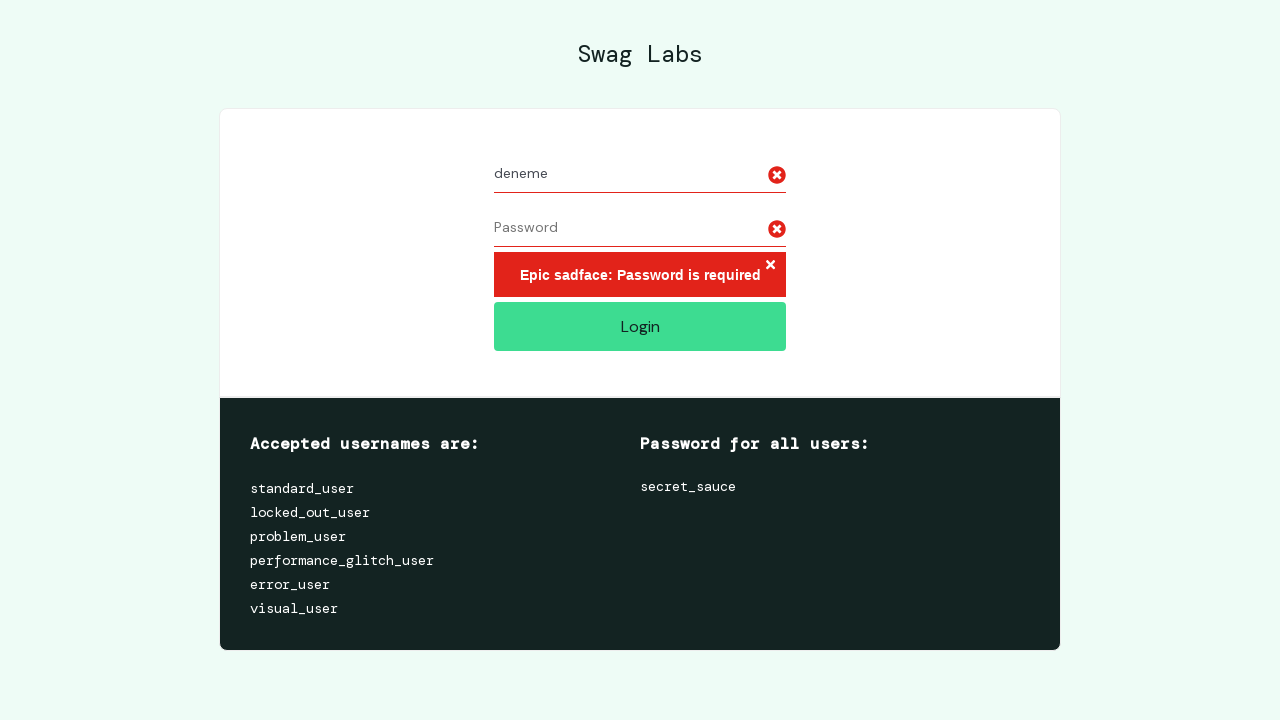